Tests navigation by clicking a Training link, going back, and handling stale element reference when clicking the link again

Starting URL: http://www.pavantestingtools.com/

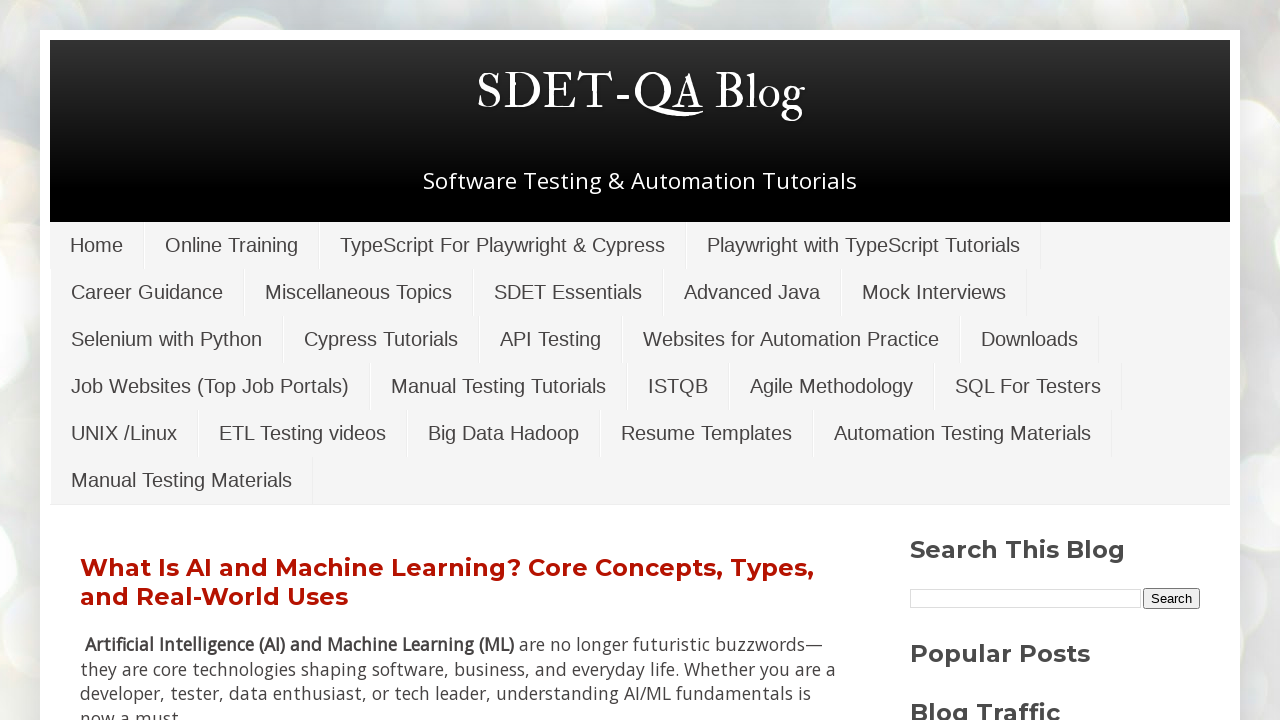

Clicked the Training link at (232, 245) on xpath=//a[contains(text(),'Training')]
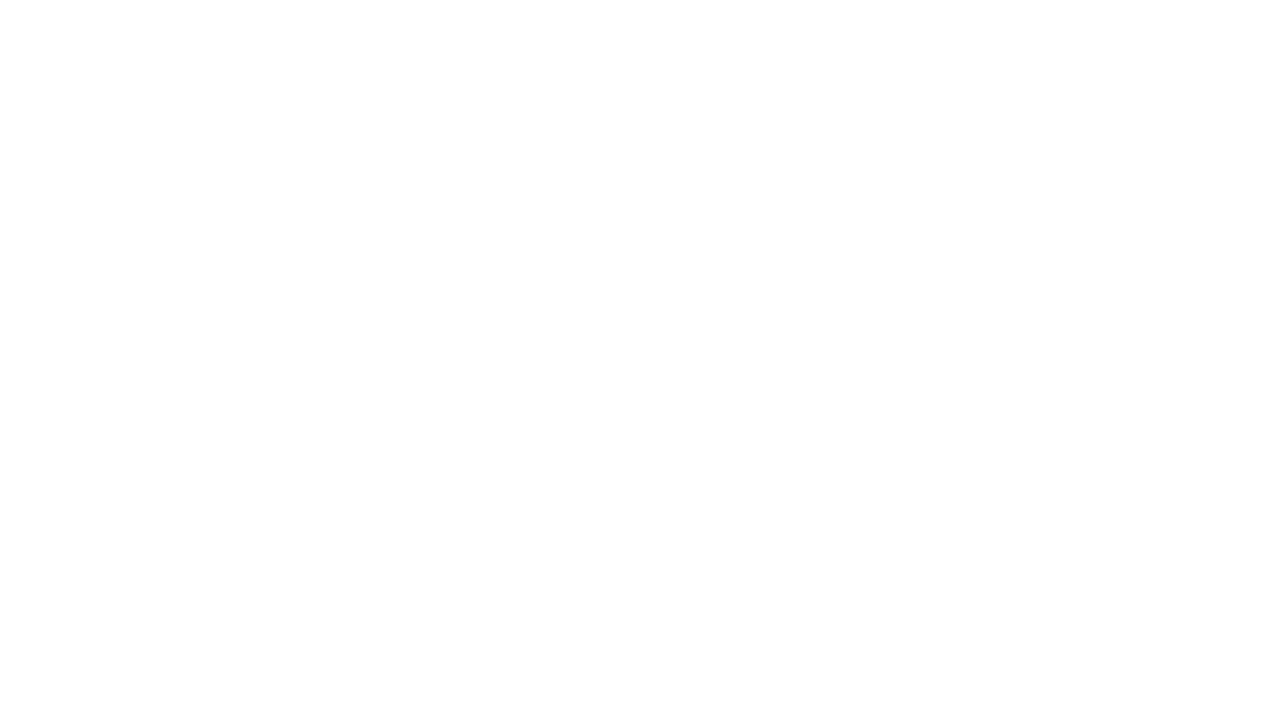

Navigated back to the original page
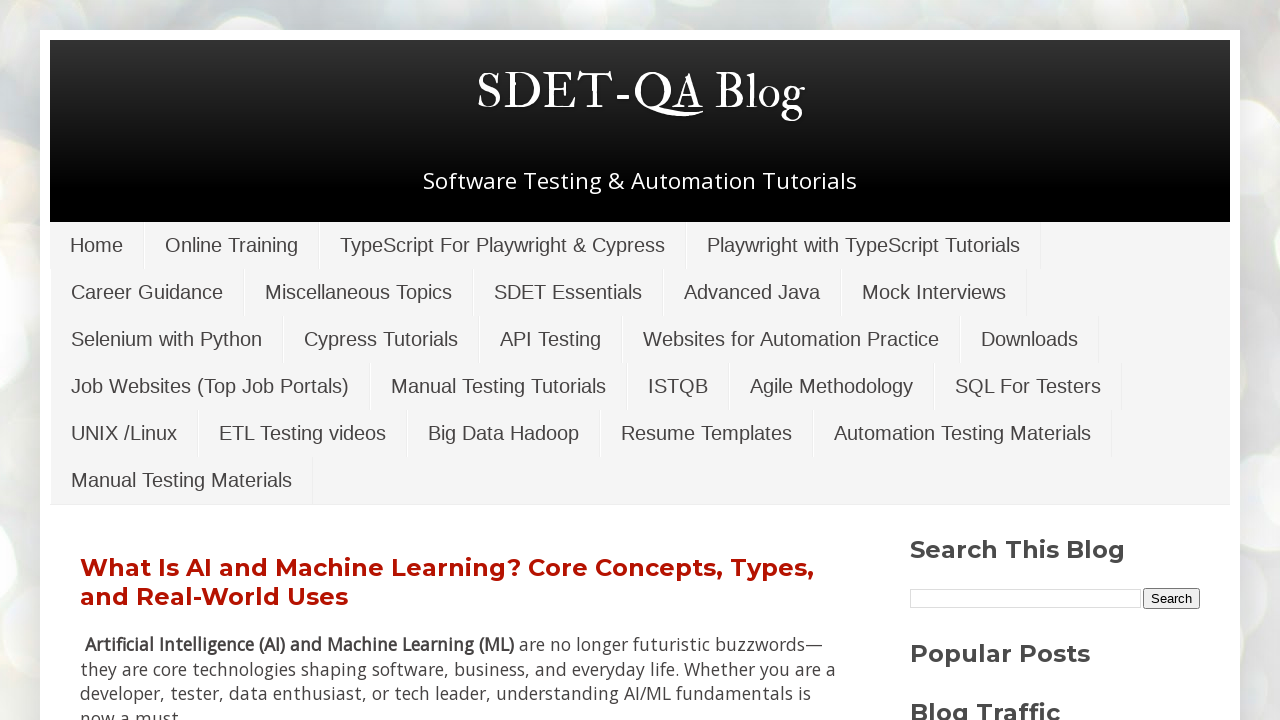

Waited 5 seconds for page to reload
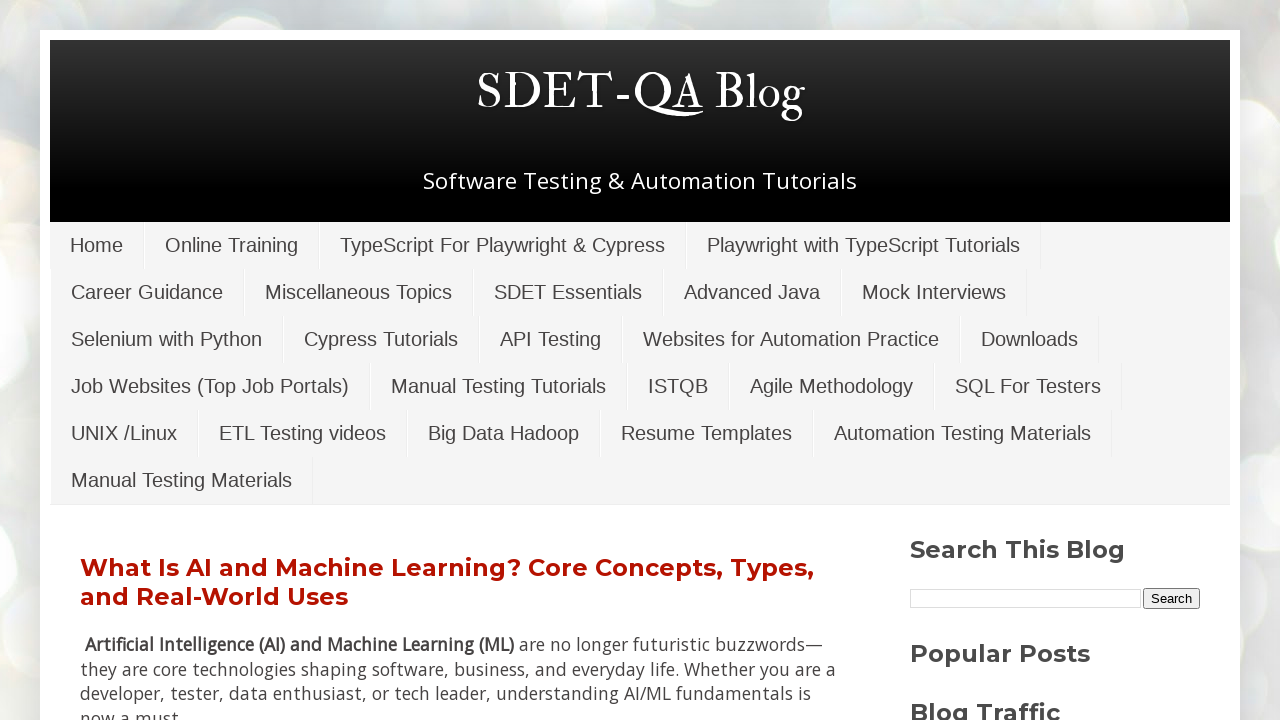

Clicked the Training link again after going back at (232, 245) on xpath=//a[contains(text(),'Training')]
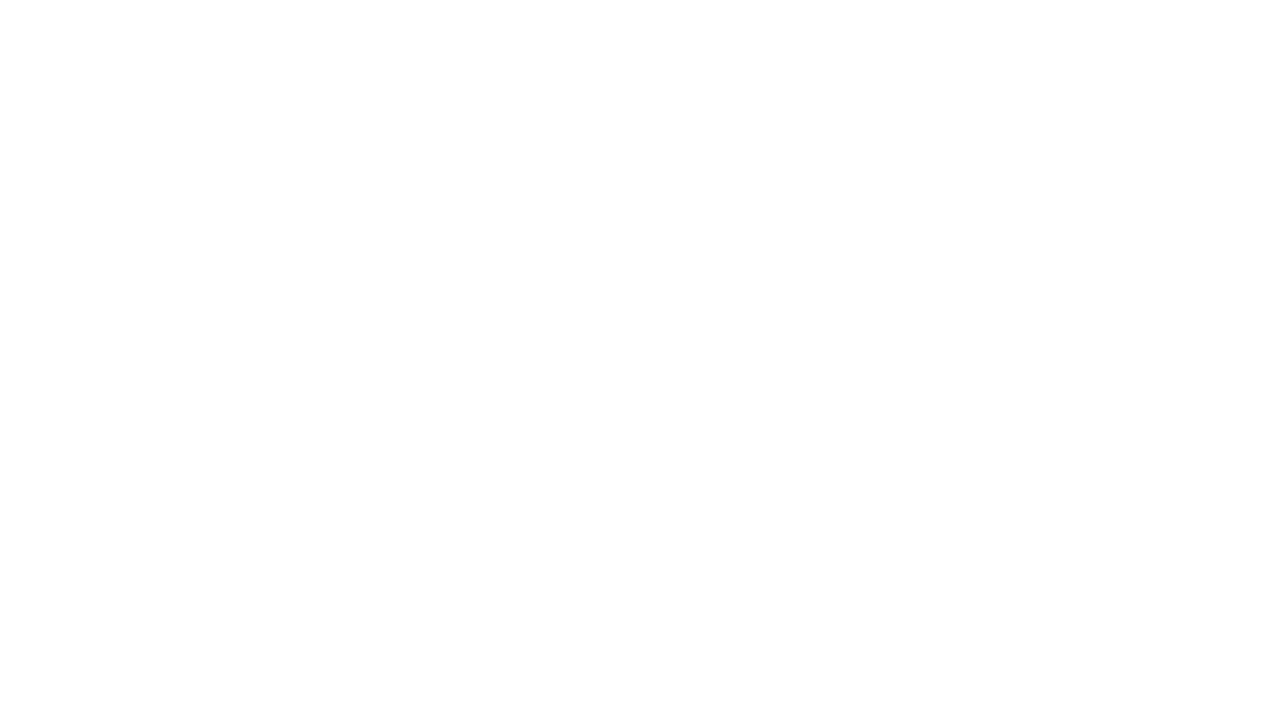

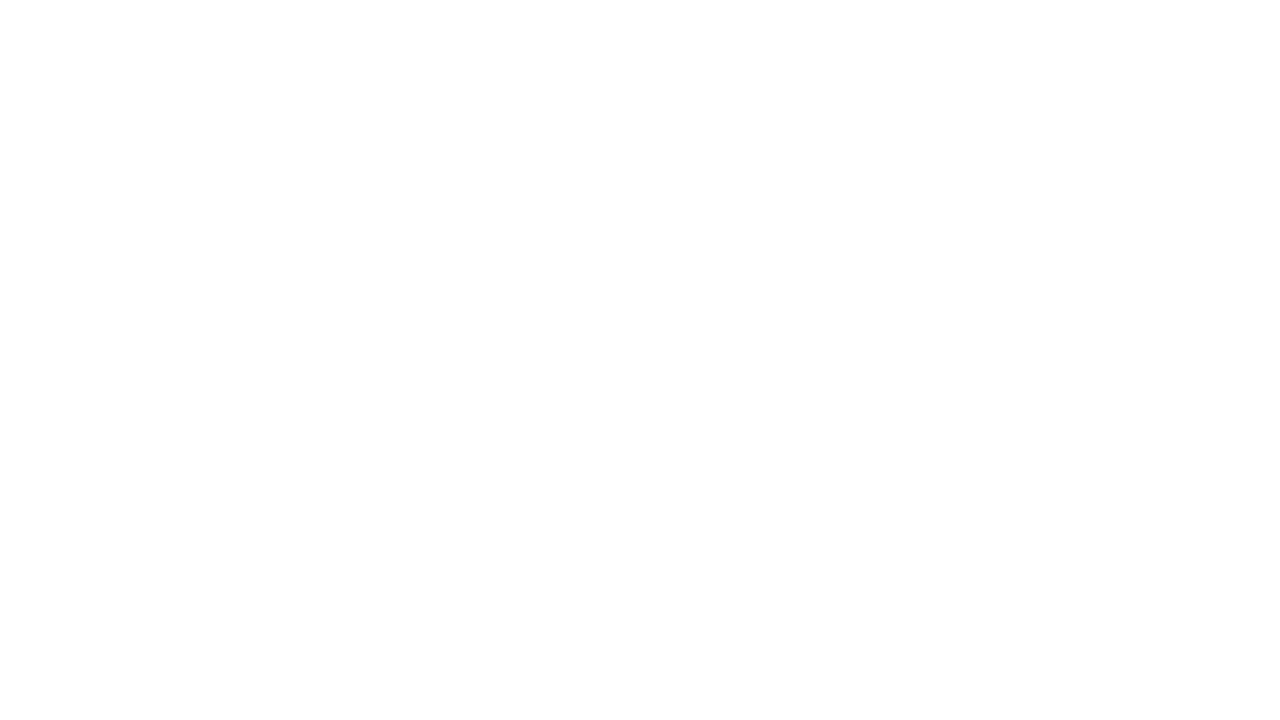